Tests YouTube search functionality by entering a search query and pressing Enter to submit

Starting URL: https://youtube.com

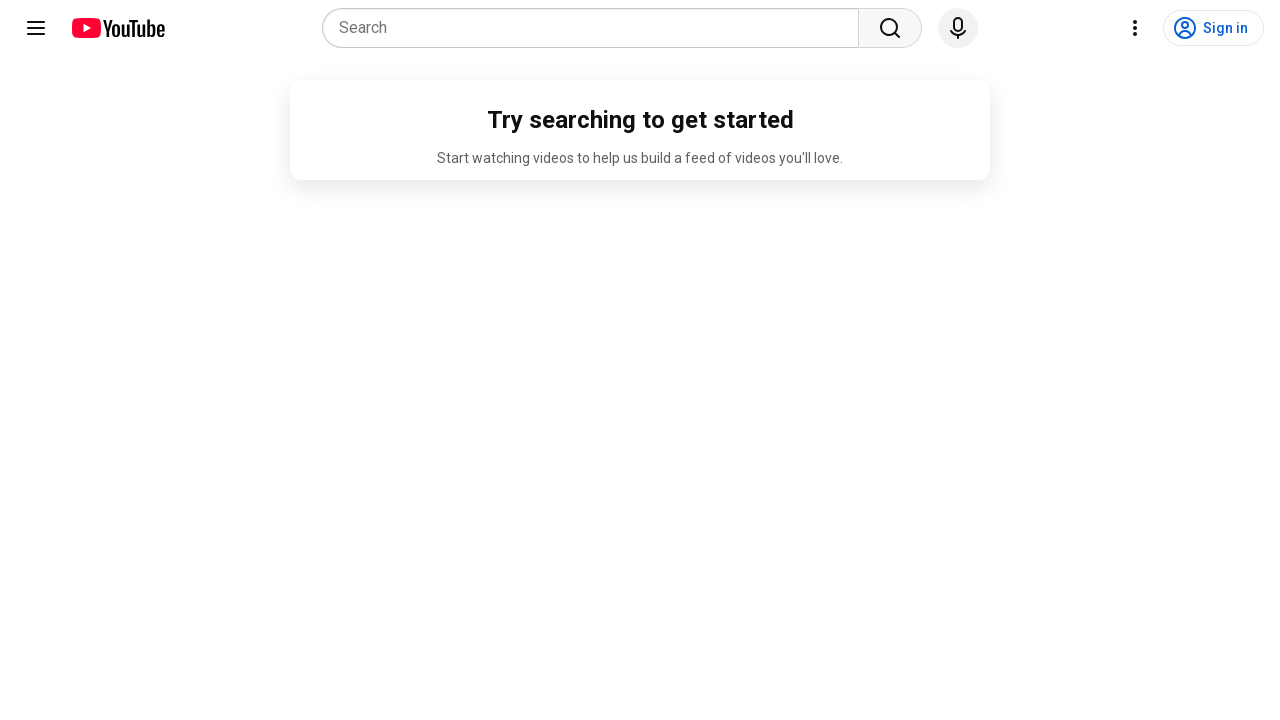

Filled YouTube search field with 'Selenium Automation' on input[name='search_query']
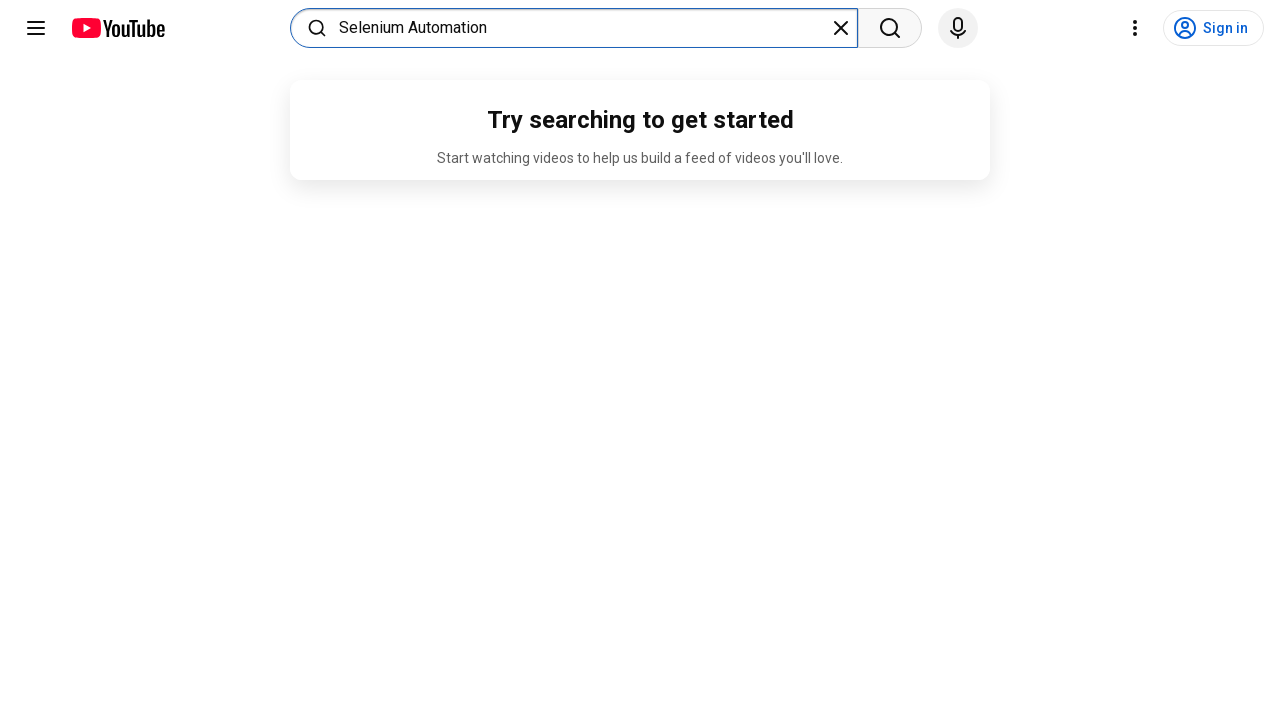

Pressed Enter to submit YouTube search query on input[name='search_query']
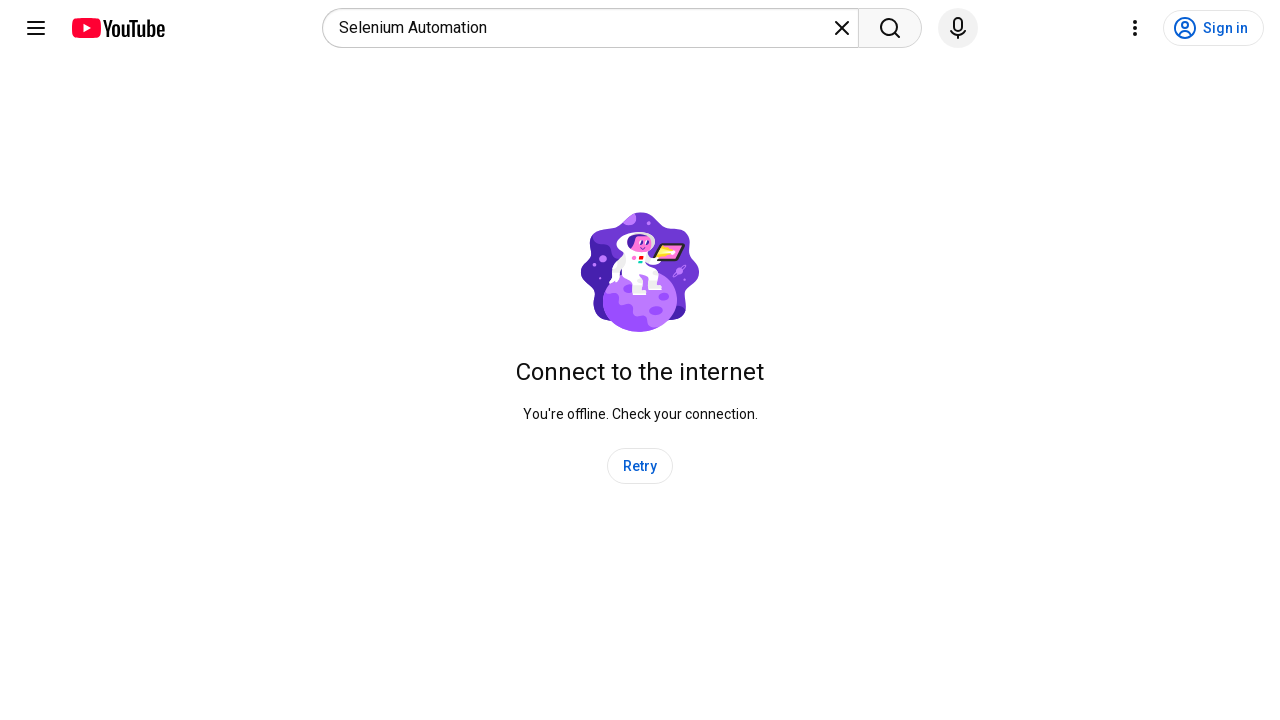

YouTube search results page loaded and network idle
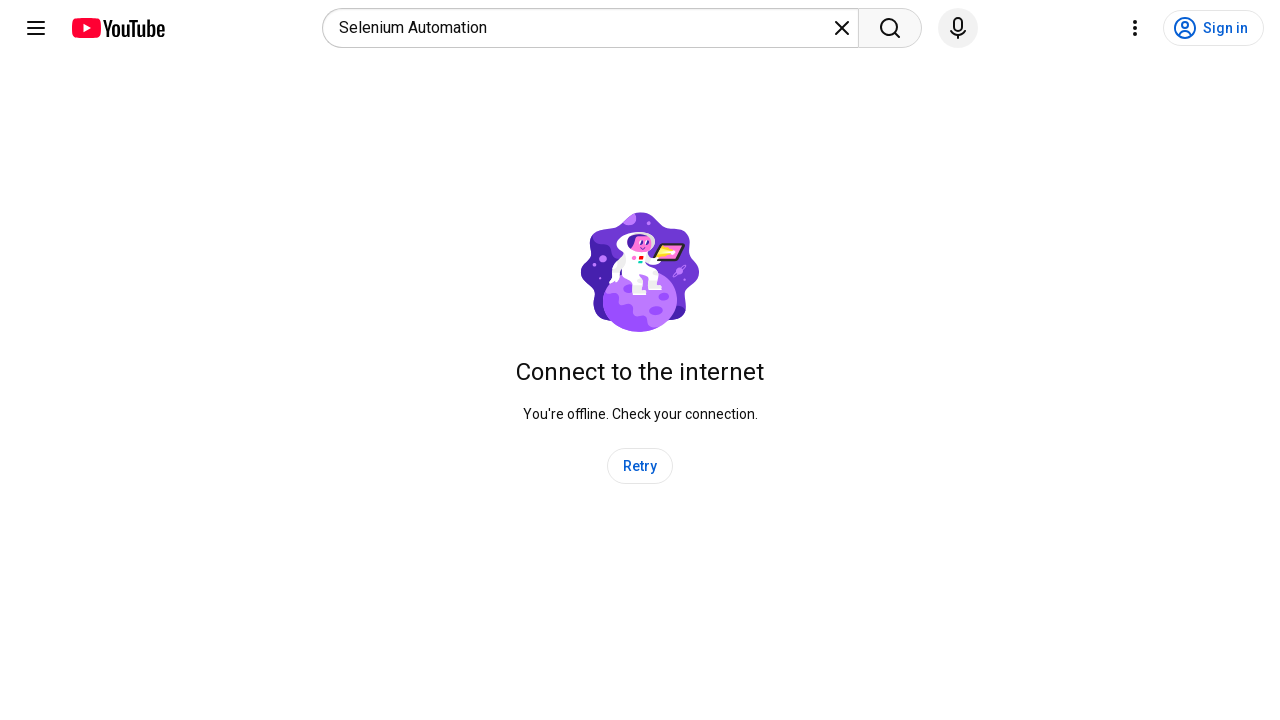

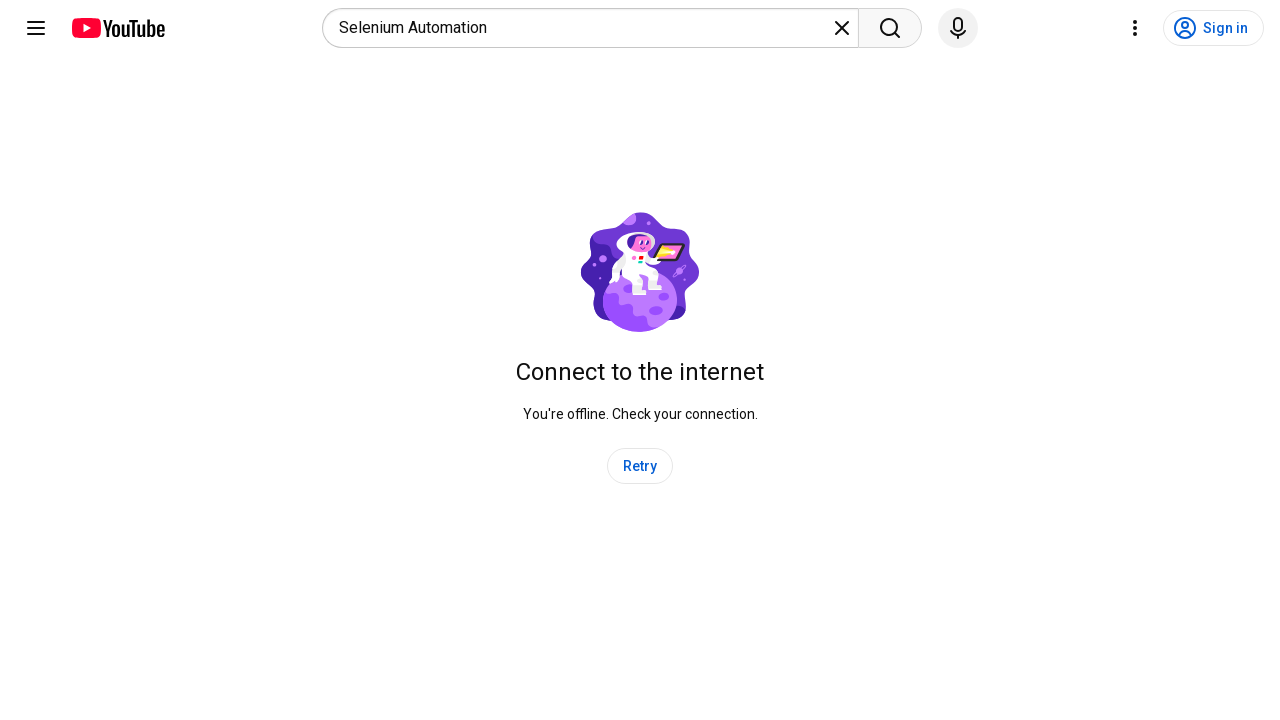